Tests adding two phone products (Samsung Galaxy S6 and Nokia Lumia 1520) to the shopping cart and verifies both items appear in the cart.

Starting URL: https://www.demoblaze.com/index.html

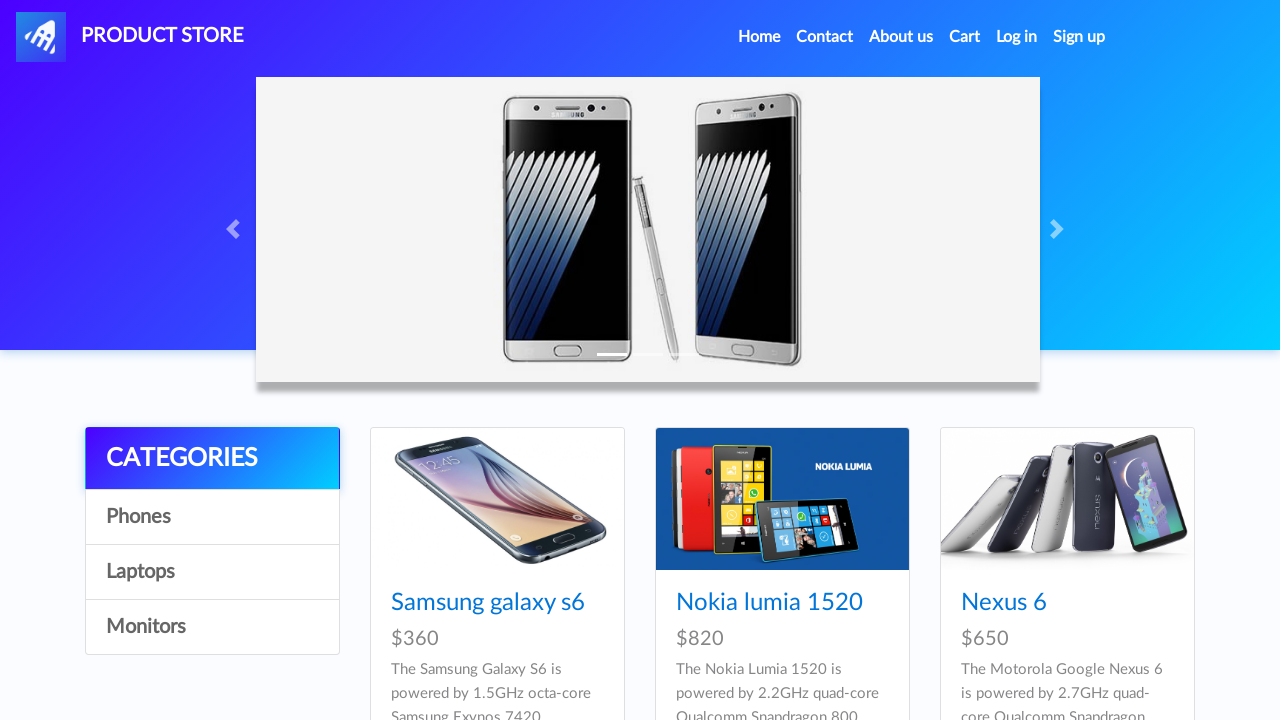

Clicked on Samsung Galaxy S6 product at (488, 603) on text=Samsung galaxy s6
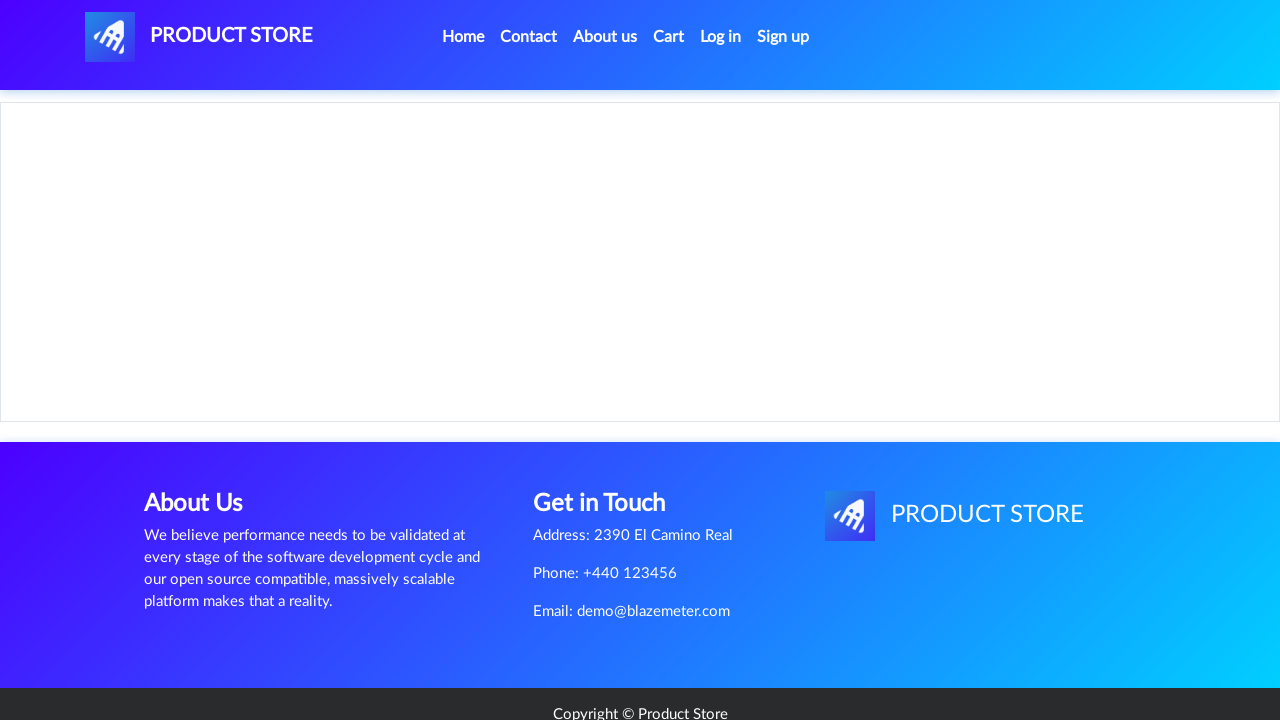

Clicked add to cart button for Samsung Galaxy S6 at (610, 440) on a.btn.btn-success.btn-lg
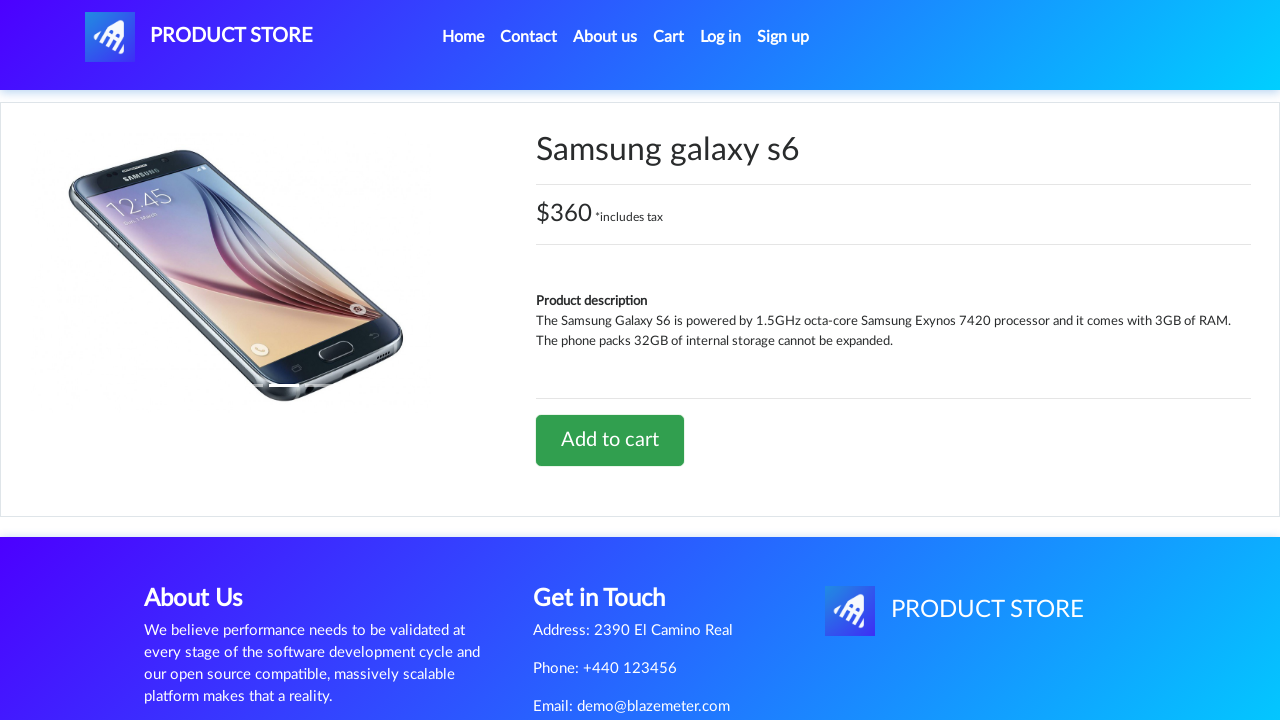

Accepted product added alert for Samsung Galaxy S6
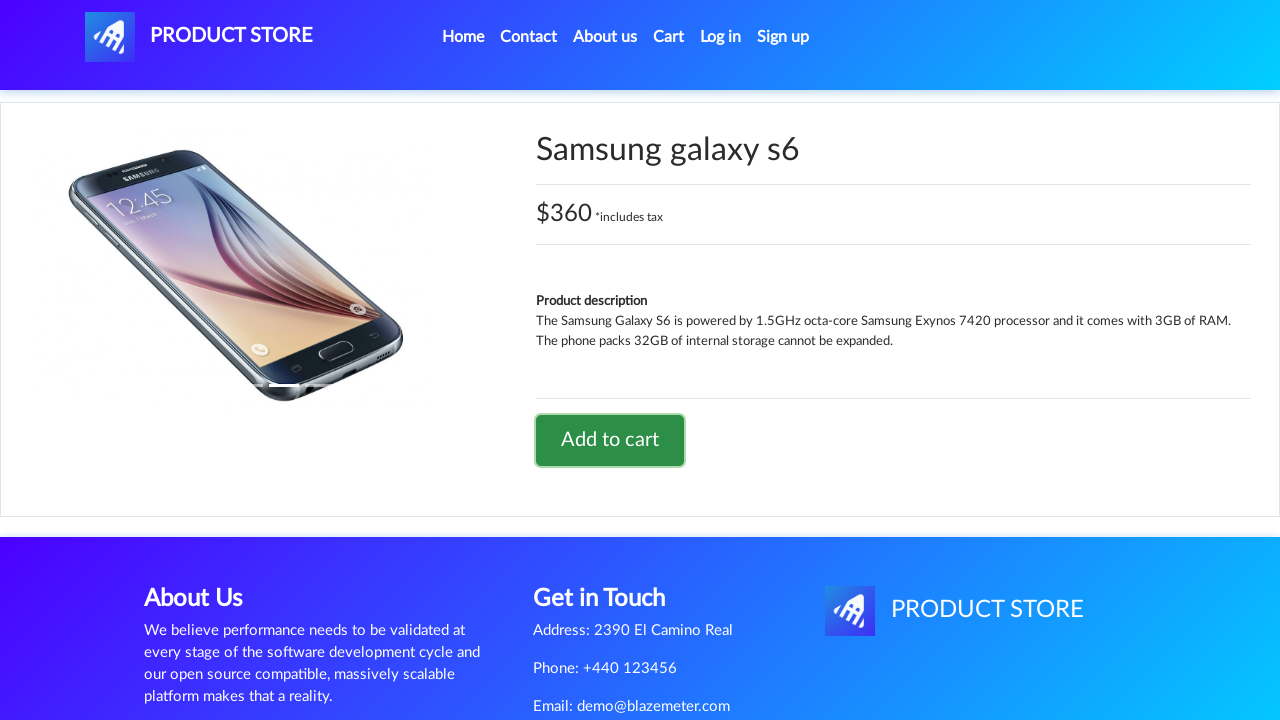

Waited 2 seconds for alert to fully process
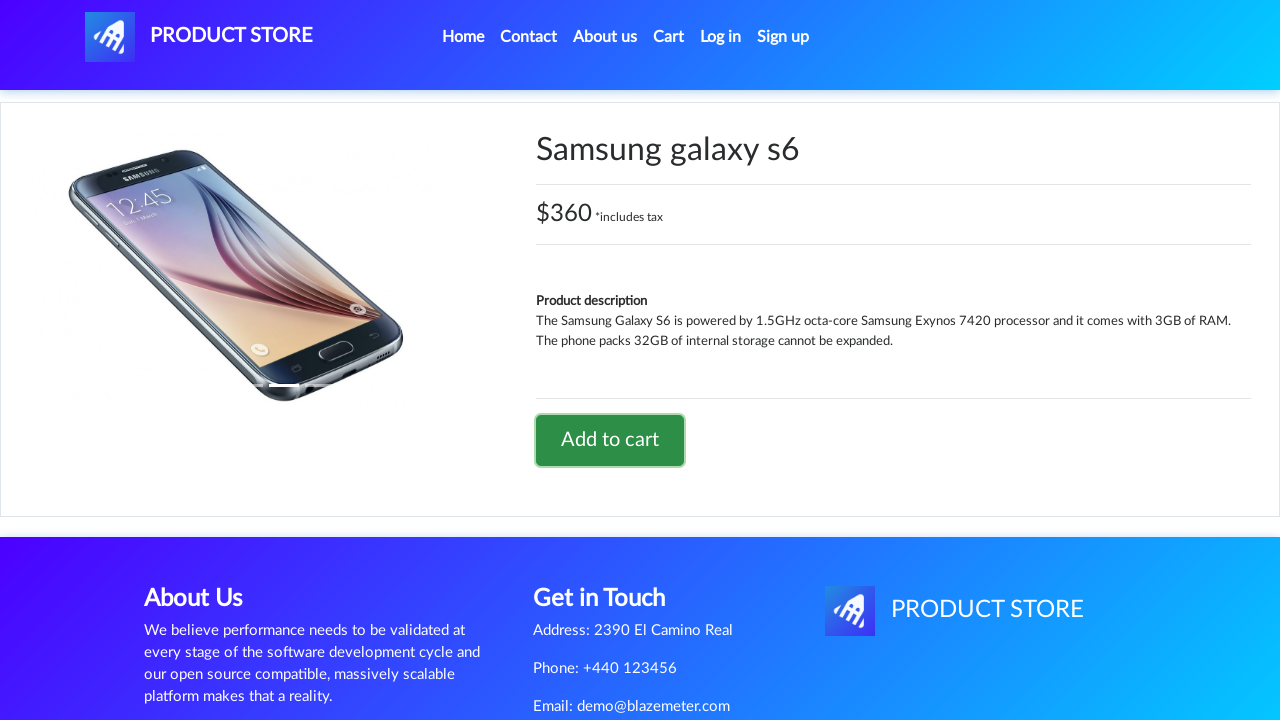

Clicked Home button to return to product list at (463, 37) on a.nav-link:has-text('Home')
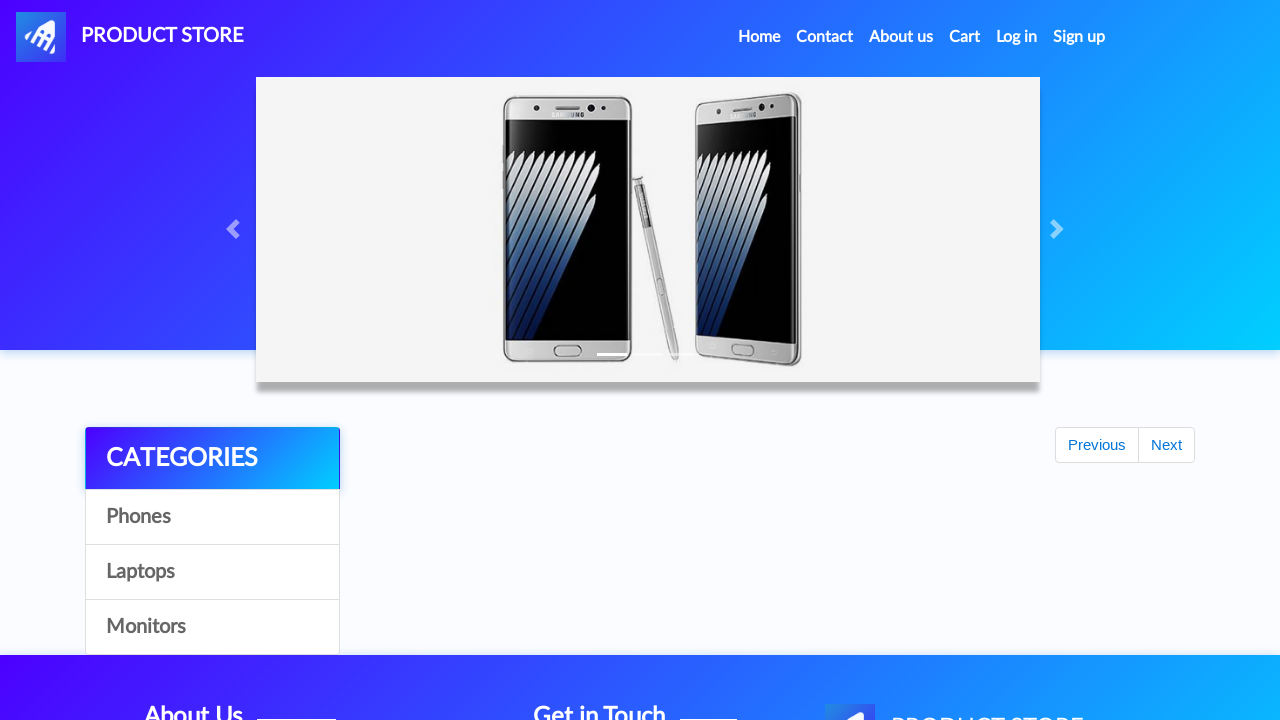

Waited 2 seconds for home page to load
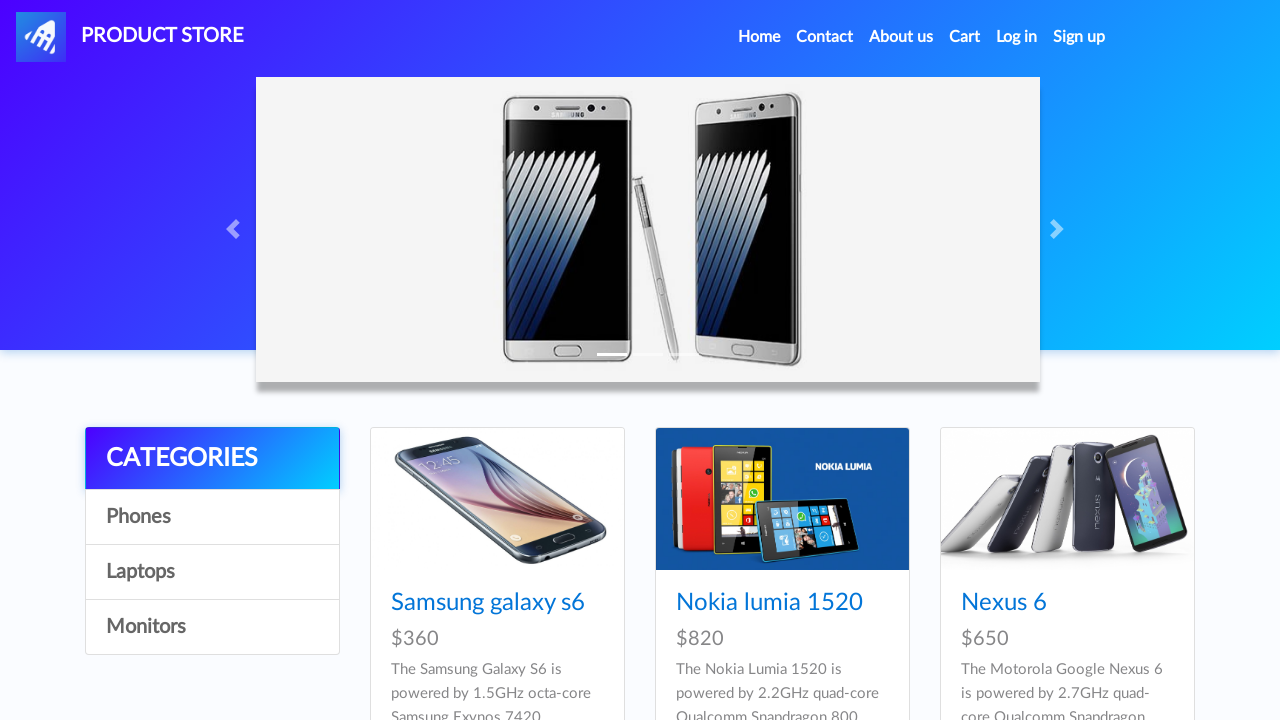

Clicked on Nokia Lumia 1520 product at (769, 603) on text=Nokia lumia 1520
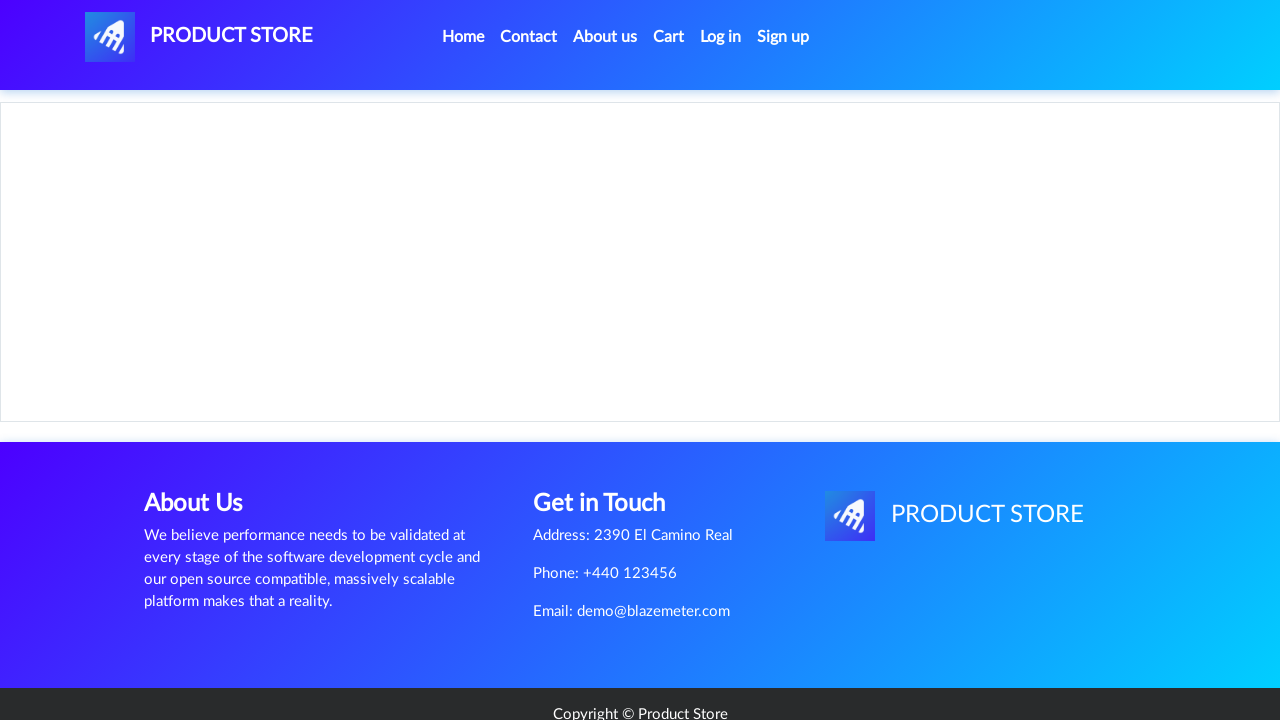

Clicked add to cart button for Nokia Lumia 1520 at (610, 440) on a.btn.btn-success.btn-lg
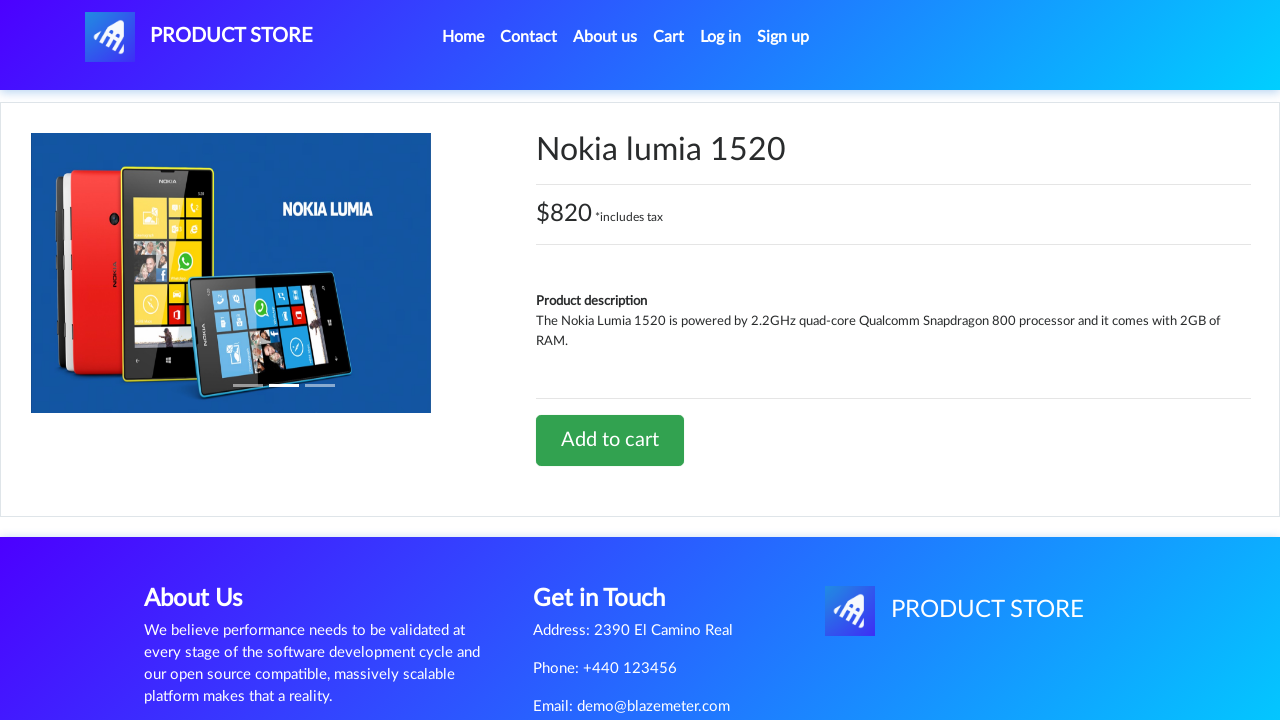

Waited 2 seconds for second product alert to process
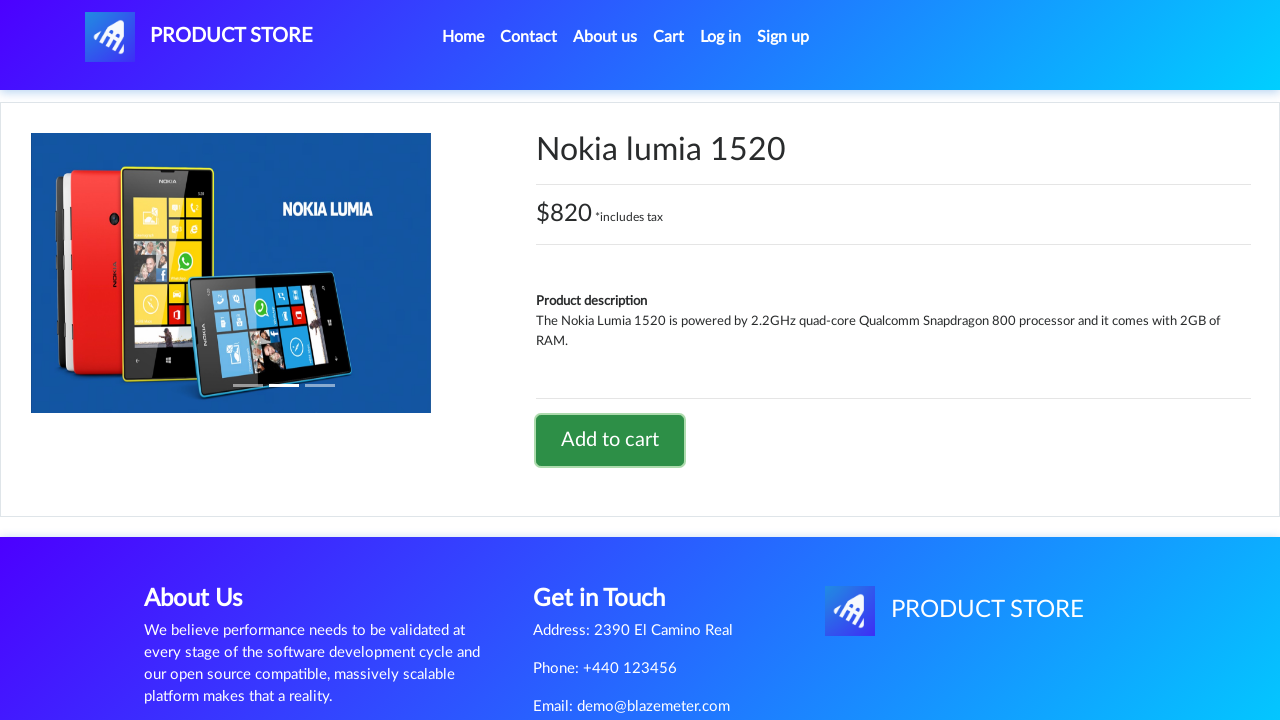

Clicked cart button to view shopping cart at (669, 37) on #cartur
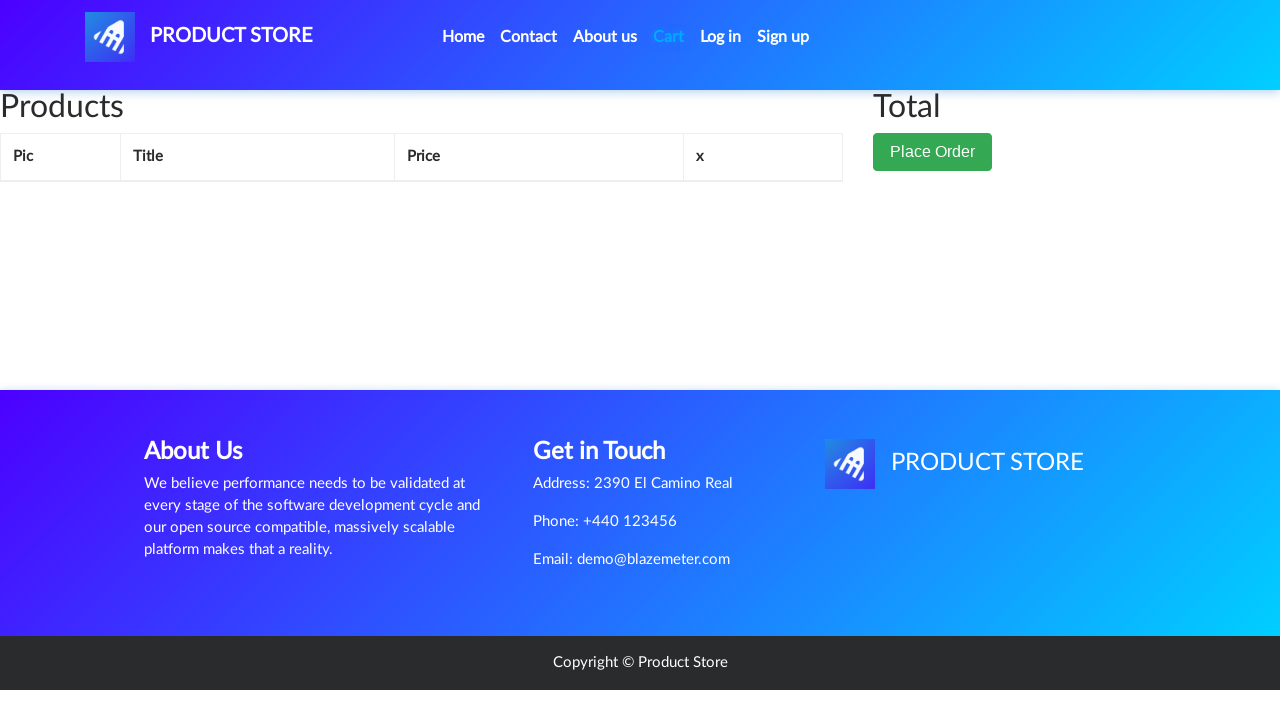

Cart loaded and both items are visible in shopping cart
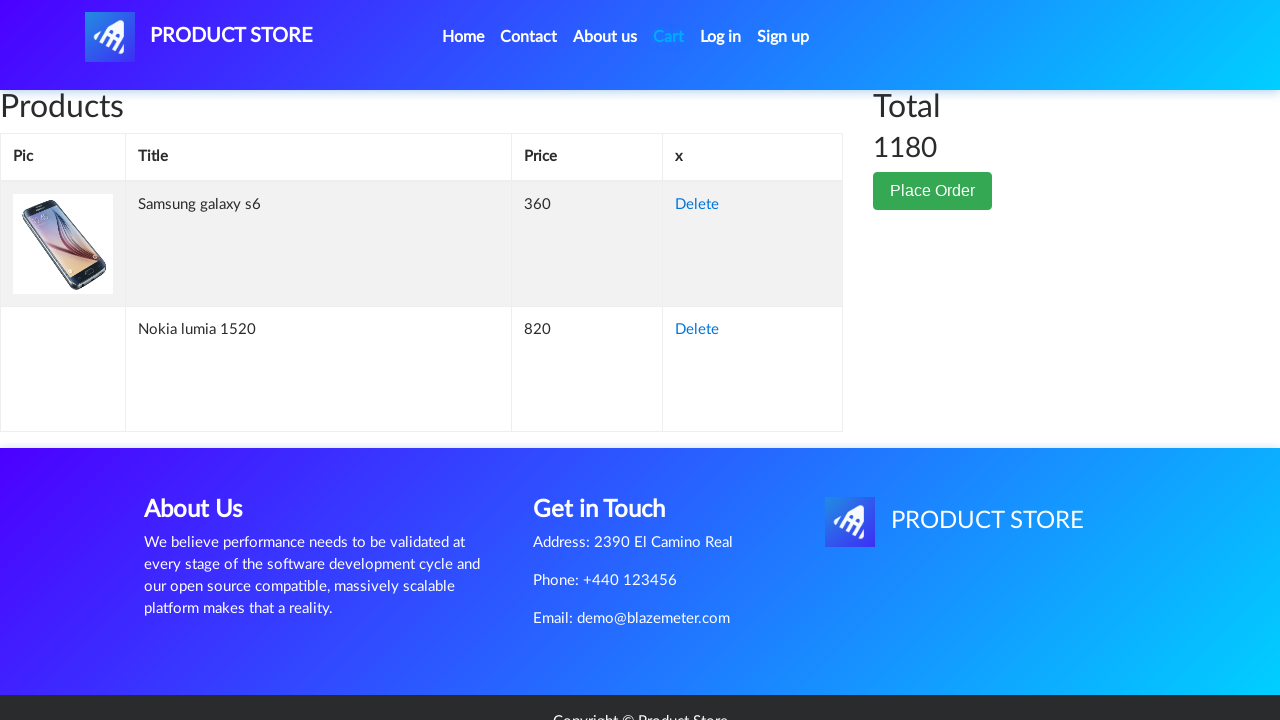

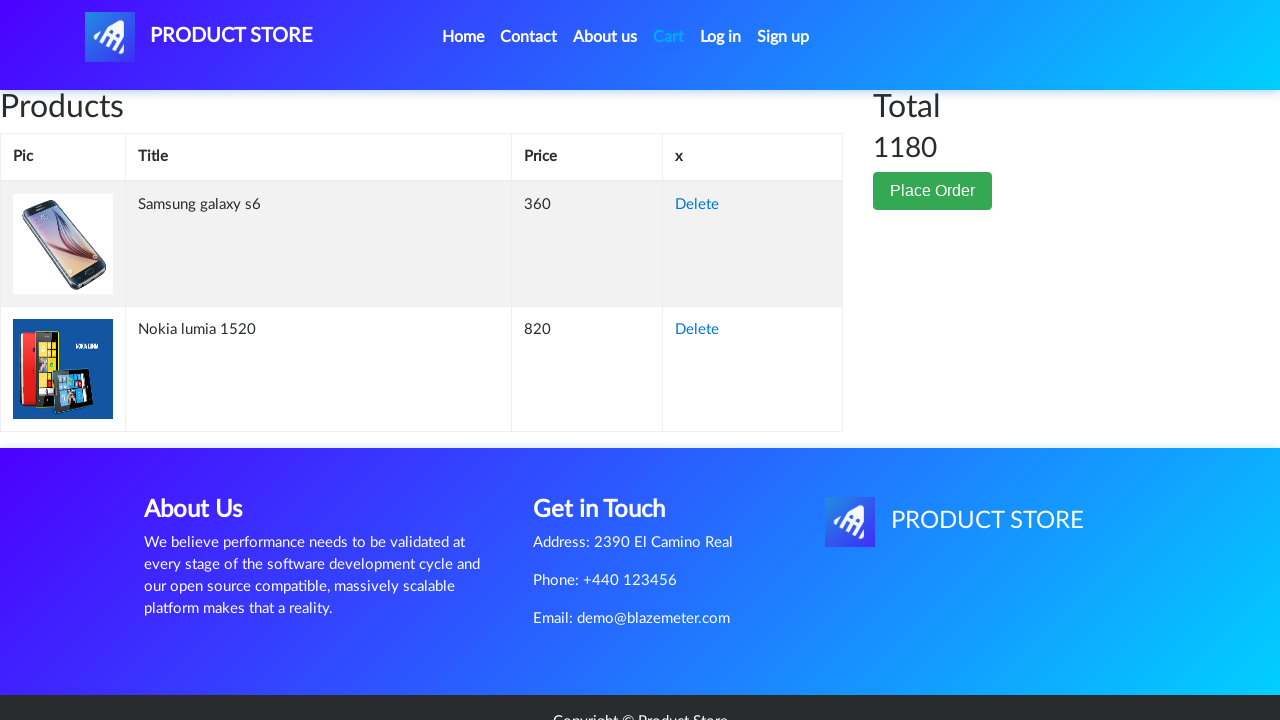